Tests drag and drop functionality by dragging an element and dropping it onto a target drop zone on a practice website.

Starting URL: https://www.leafground.com/drag.xhtml

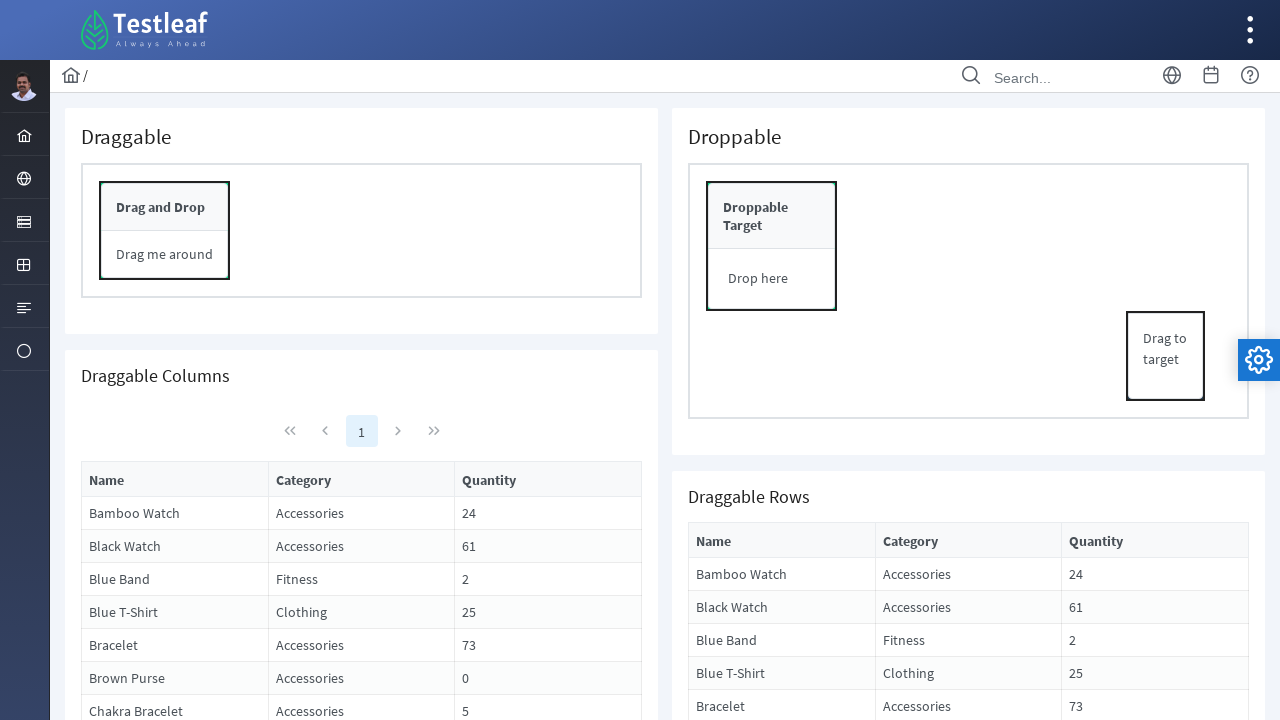

Dragged element with id 'form:drag_content' and dropped it onto target with id 'form:drop' at (772, 246)
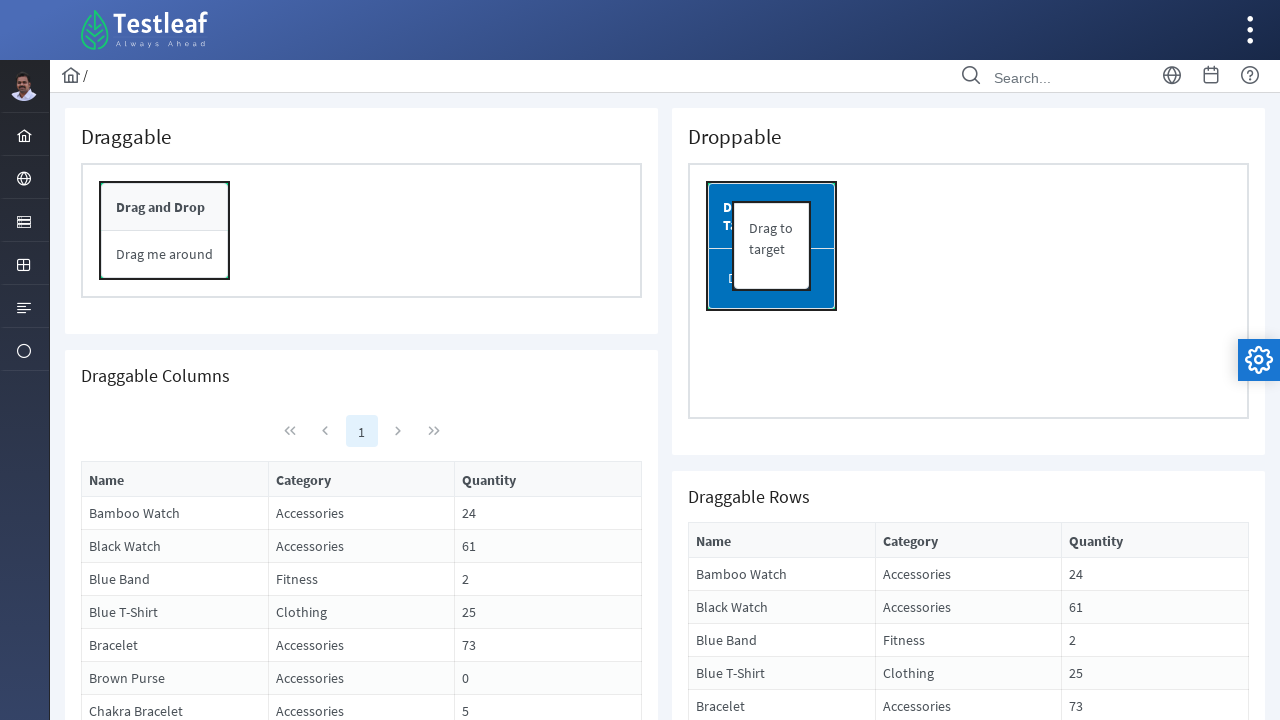

Waited 1000ms for drop action to complete visually
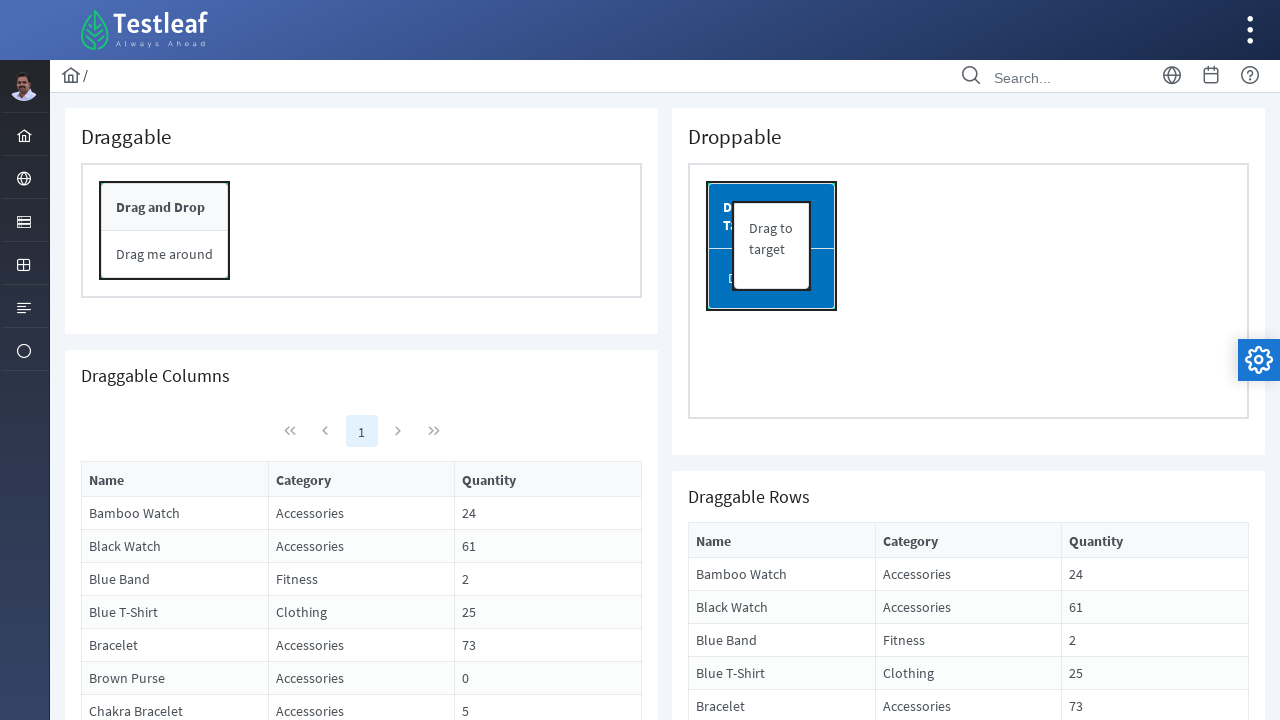

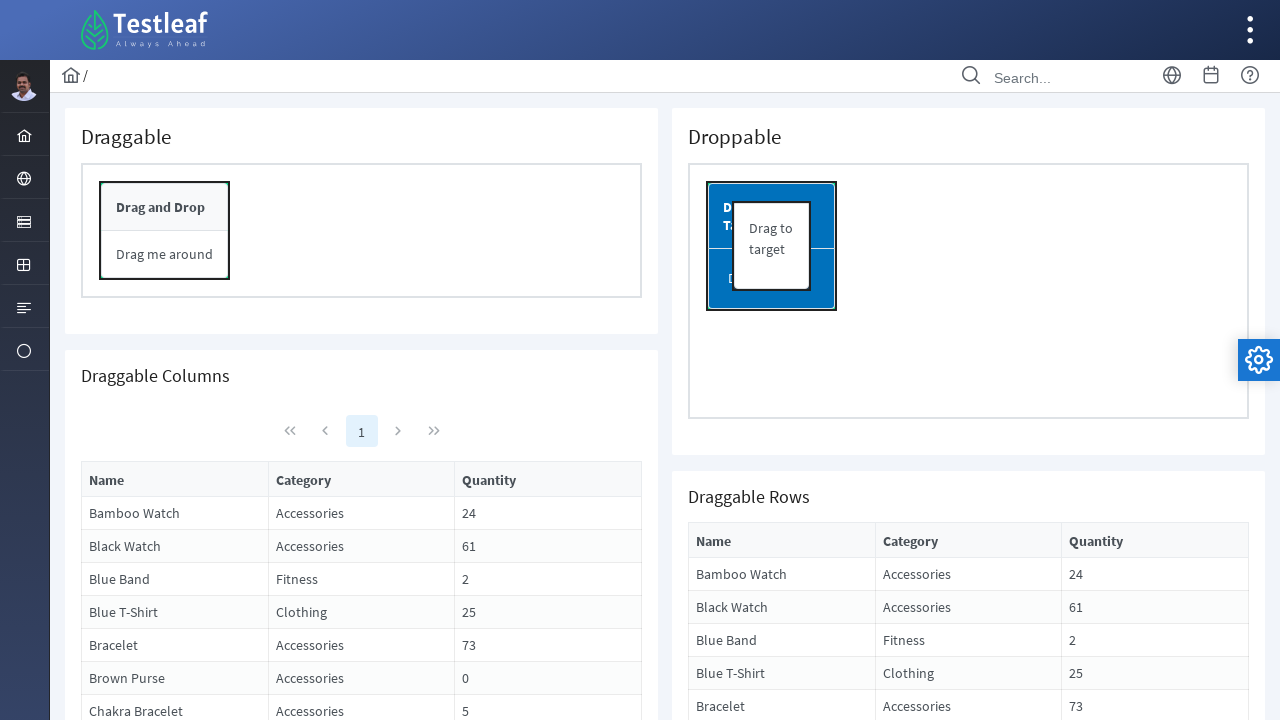